Tests browser alert handling by clicking a link that triggers a JavaScript alert and then accepting the alert dialog.

Starting URL: https://www.selenium.dev/documentation/webdriver/browser/alerts/

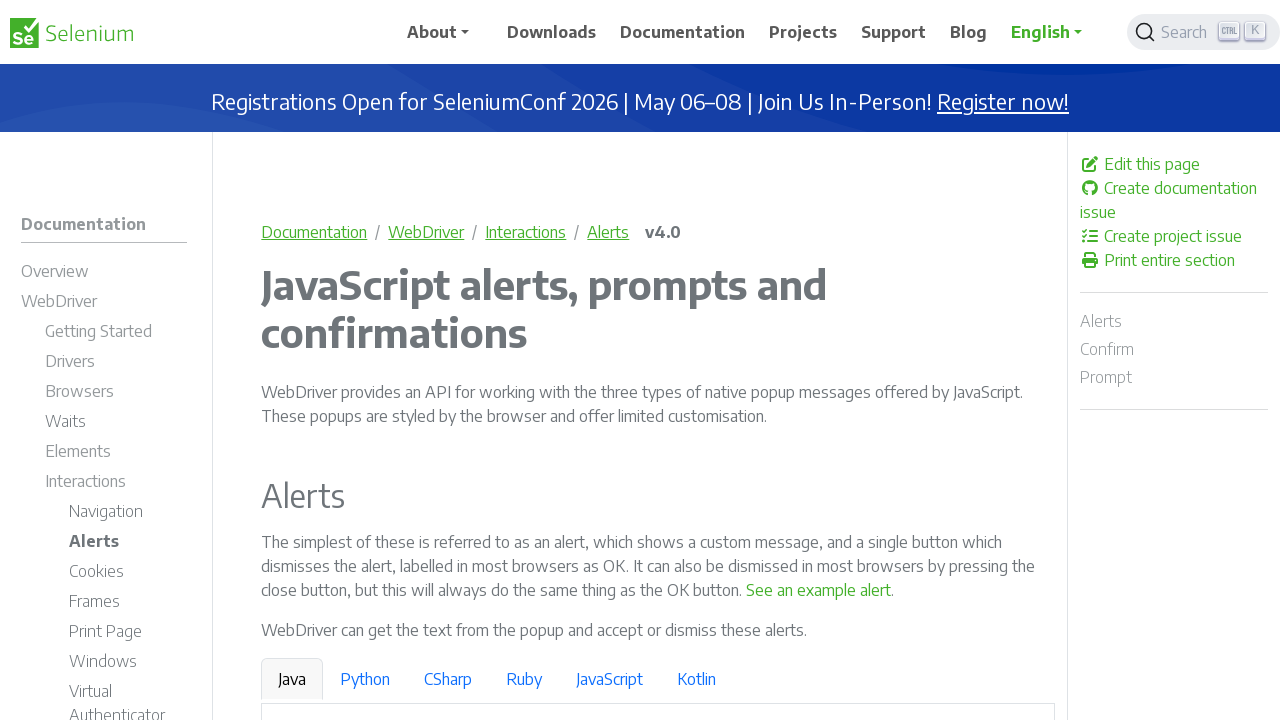

Clicked link that triggers JavaScript alert at (819, 590) on a[onclick*='window.alert']
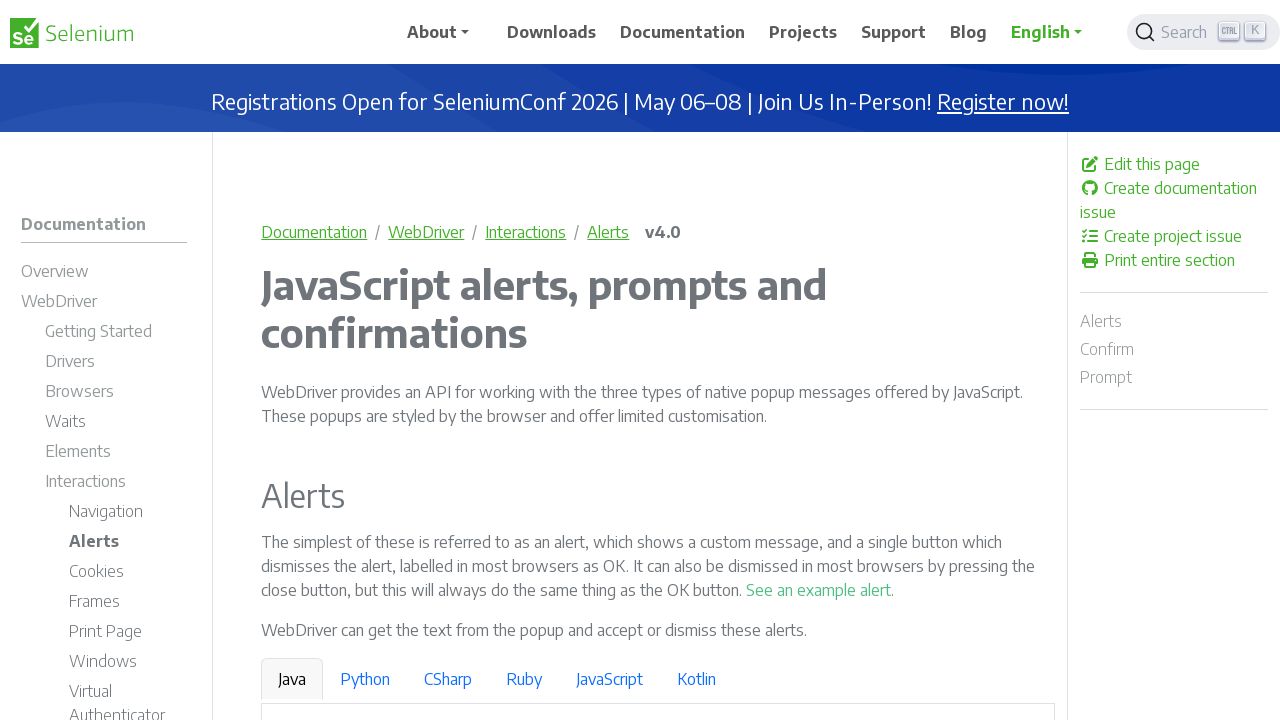

Set up dialog handler to accept alerts
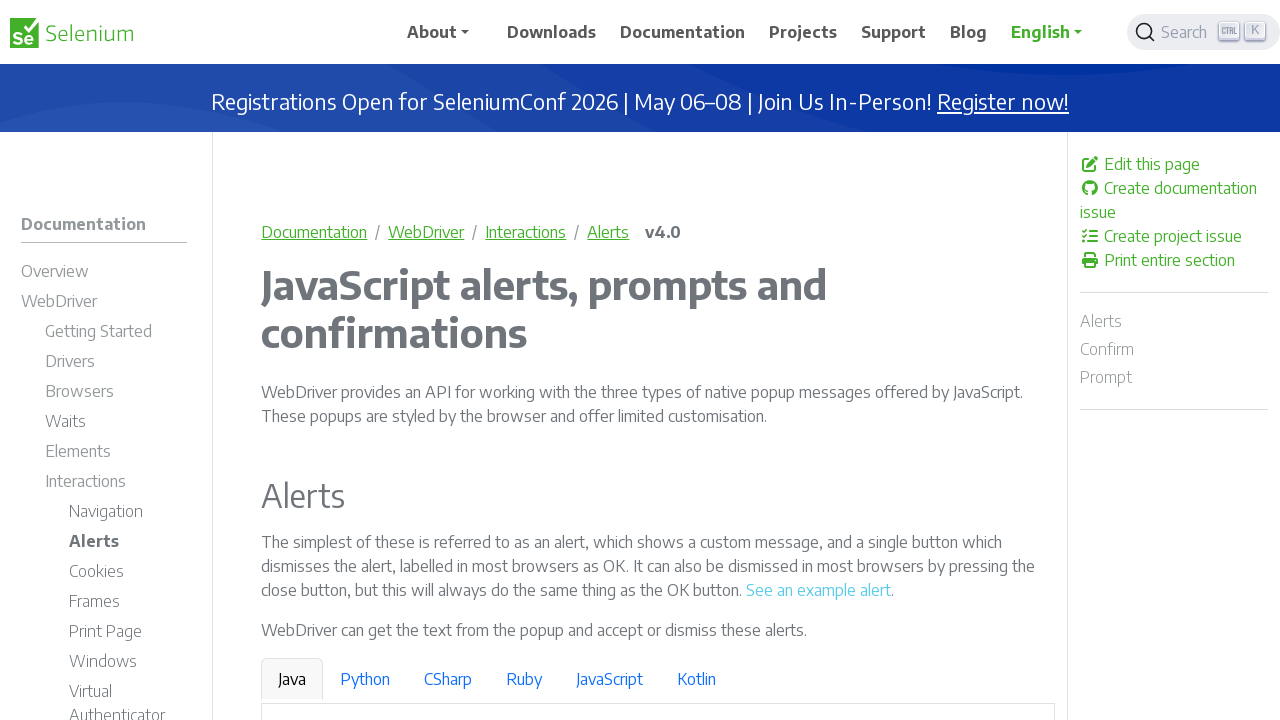

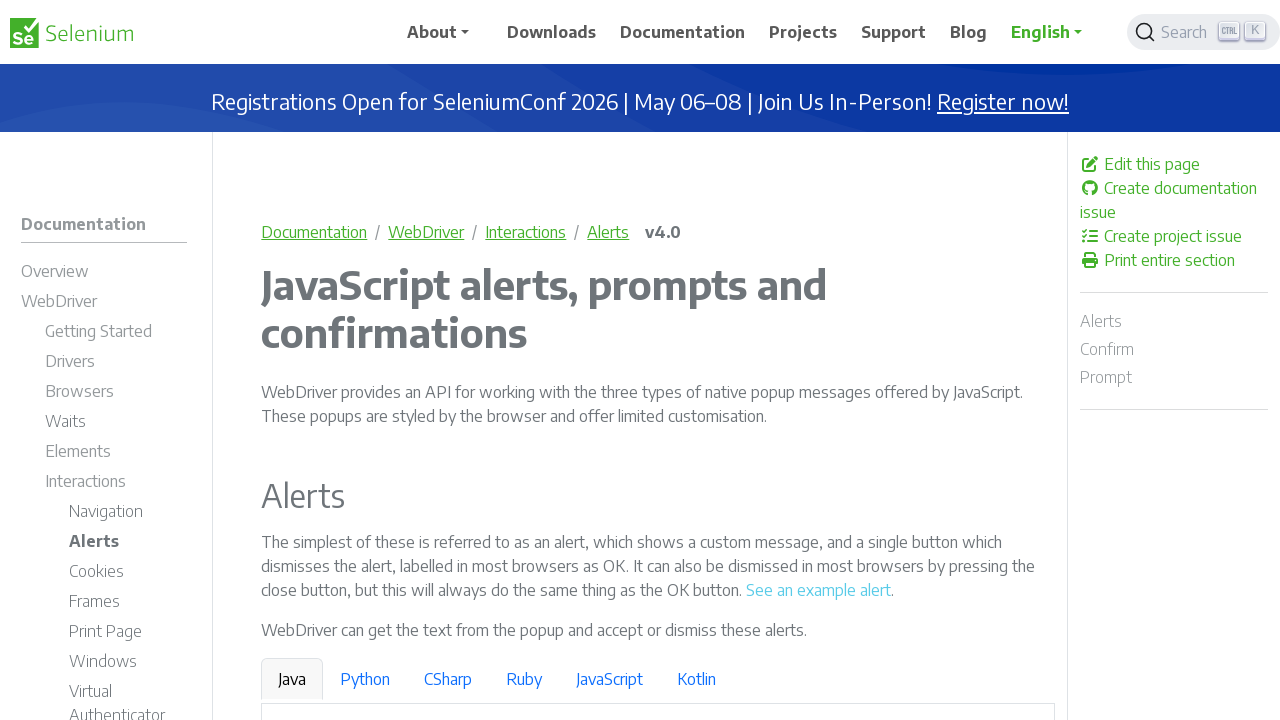